Tests handling a simple JavaScript alert by clicking a button, switching to the alert, verifying the alert text, and accepting the alert

Starting URL: https://v1.training-support.net/selenium/javascript-alerts

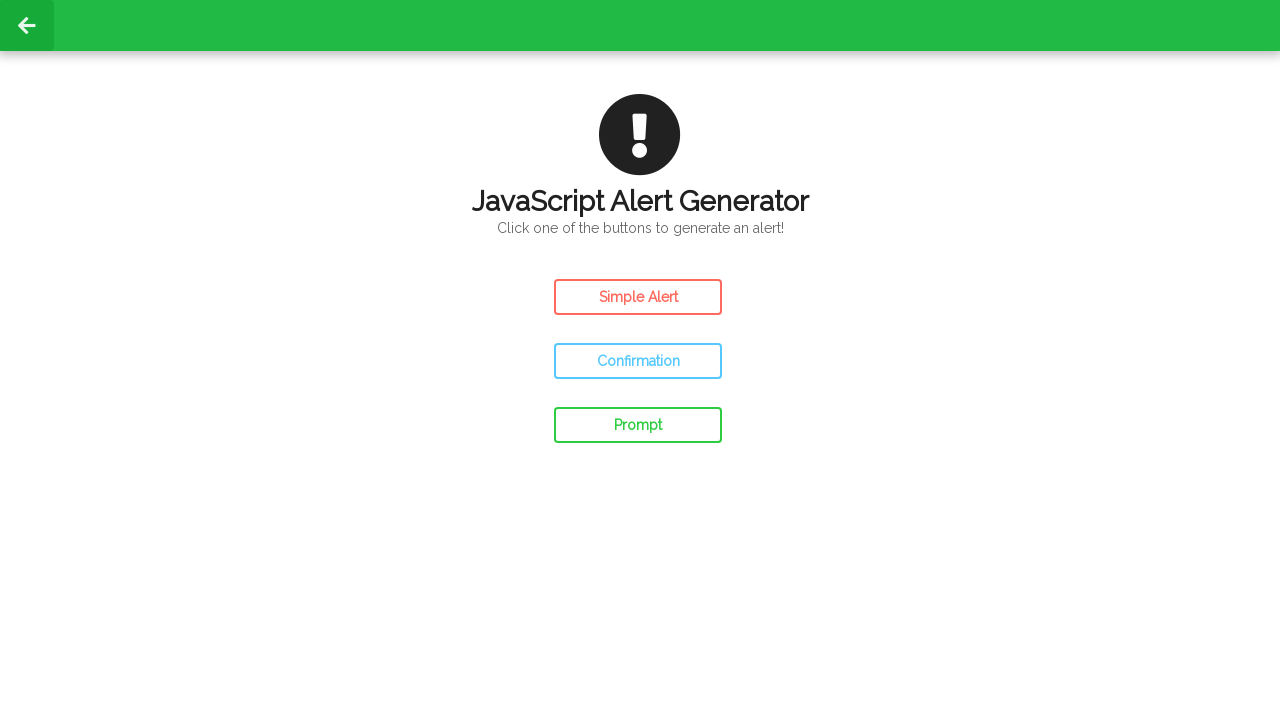

Clicked the simple alert button at (638, 297) on #simple
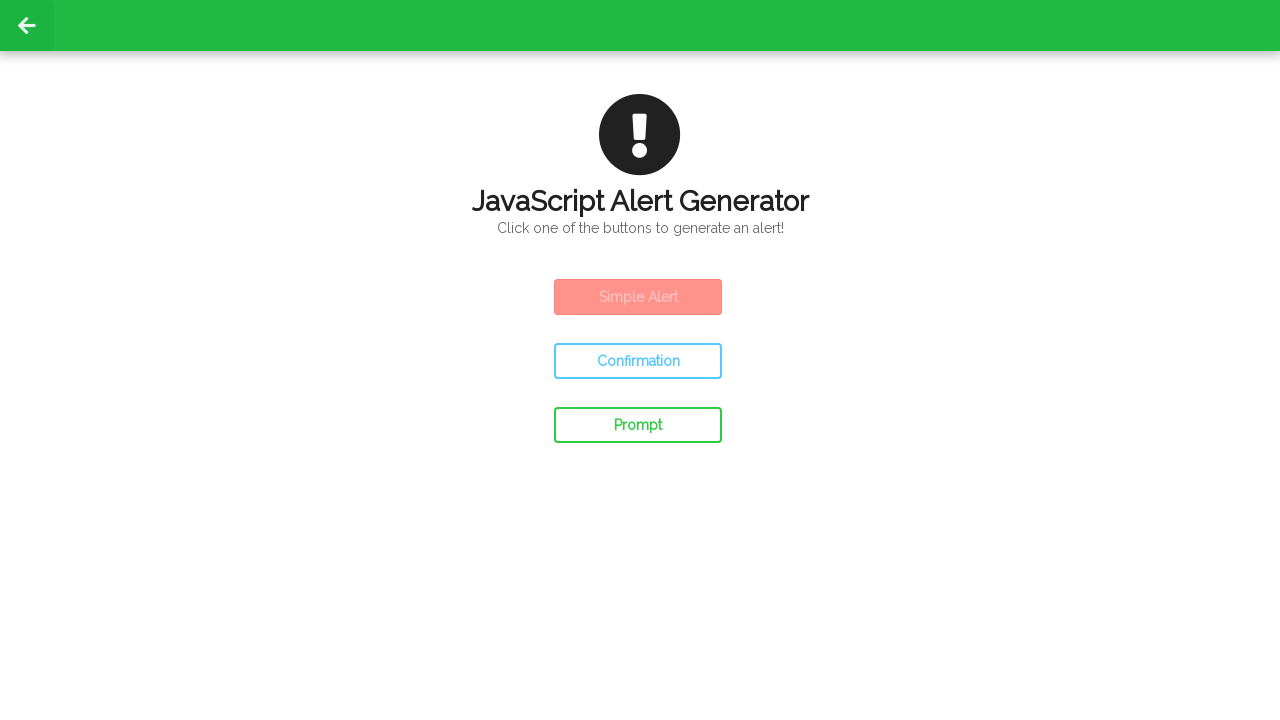

Set up dialog handler to accept alerts
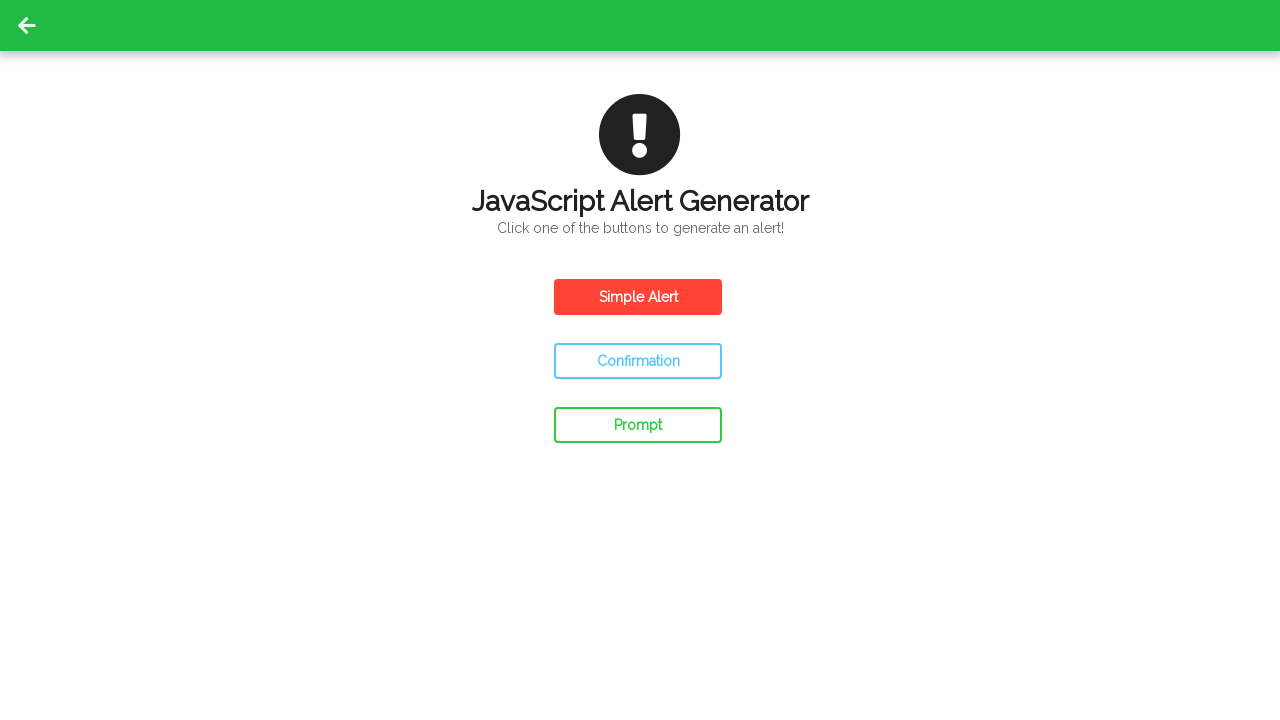

Registered dialog handler to verify and accept alert
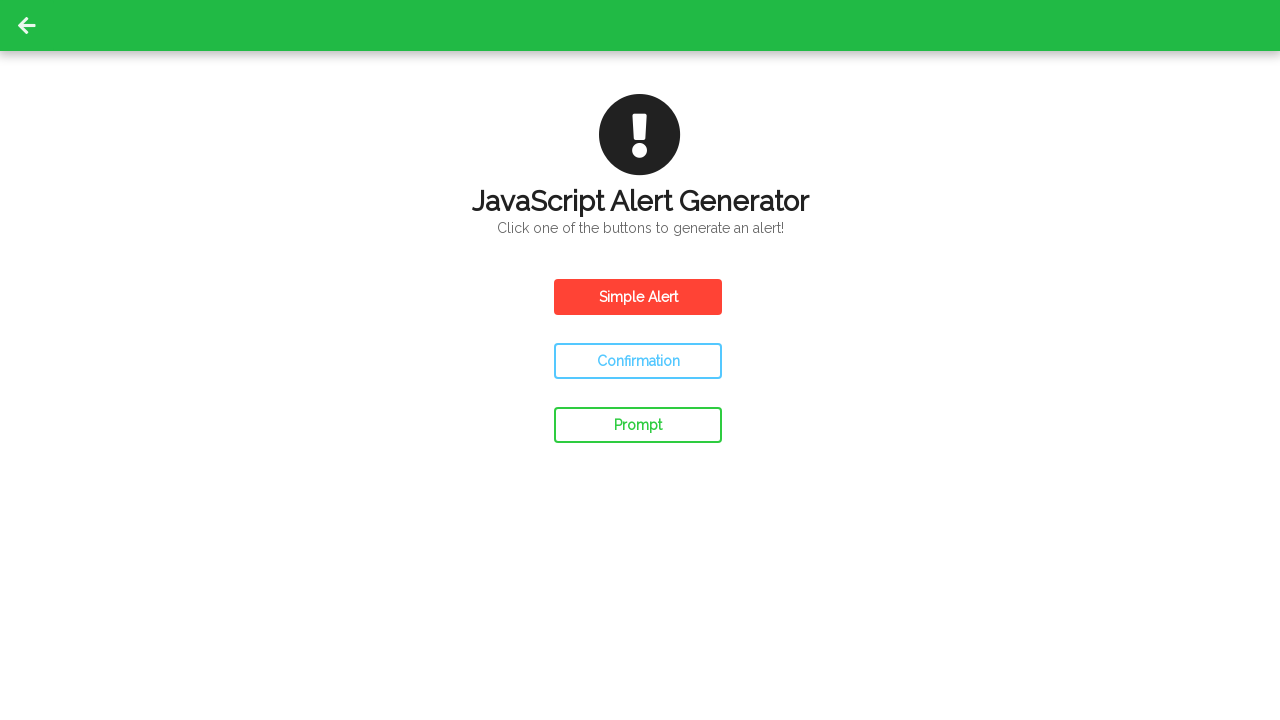

Clicked simple alert button and handled the alert dialog at (638, 297) on #simple
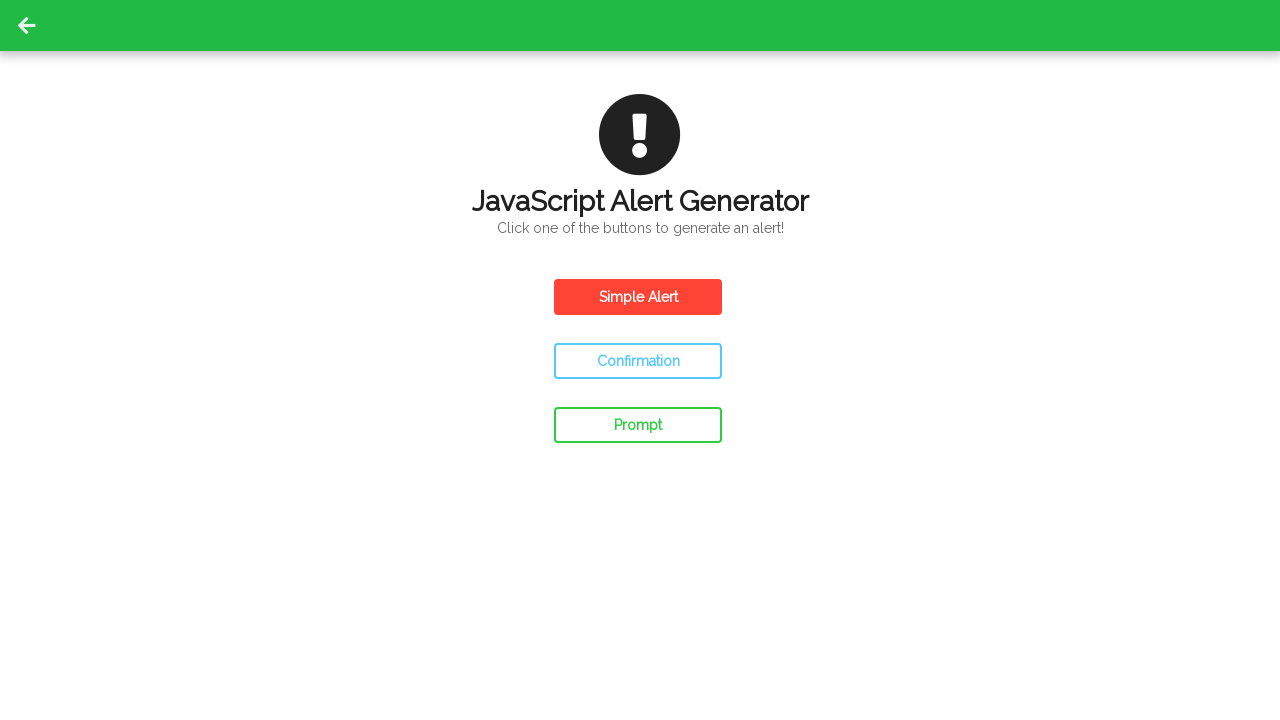

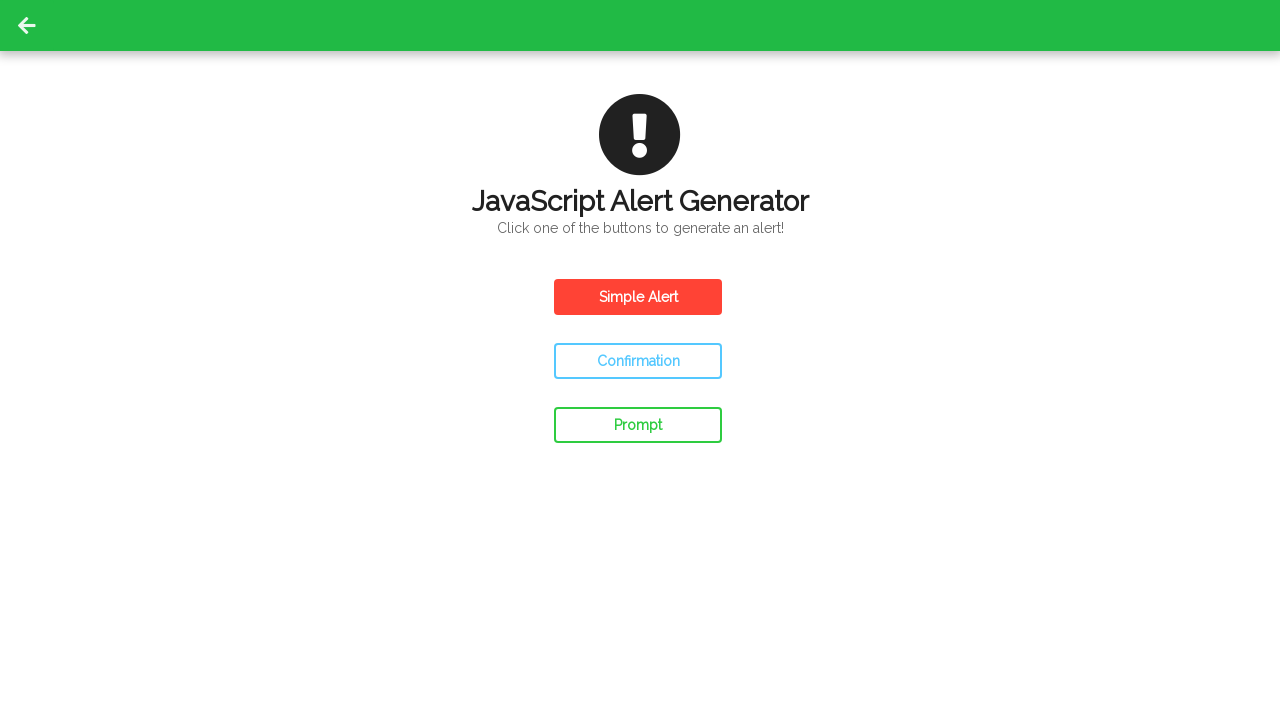